Tests multi-window handling by opening a new window, navigating to a different page, extracting a course name, then switching back to the original window and entering that course name into a form field

Starting URL: https://rahulshettyacademy.com/angularpractice/

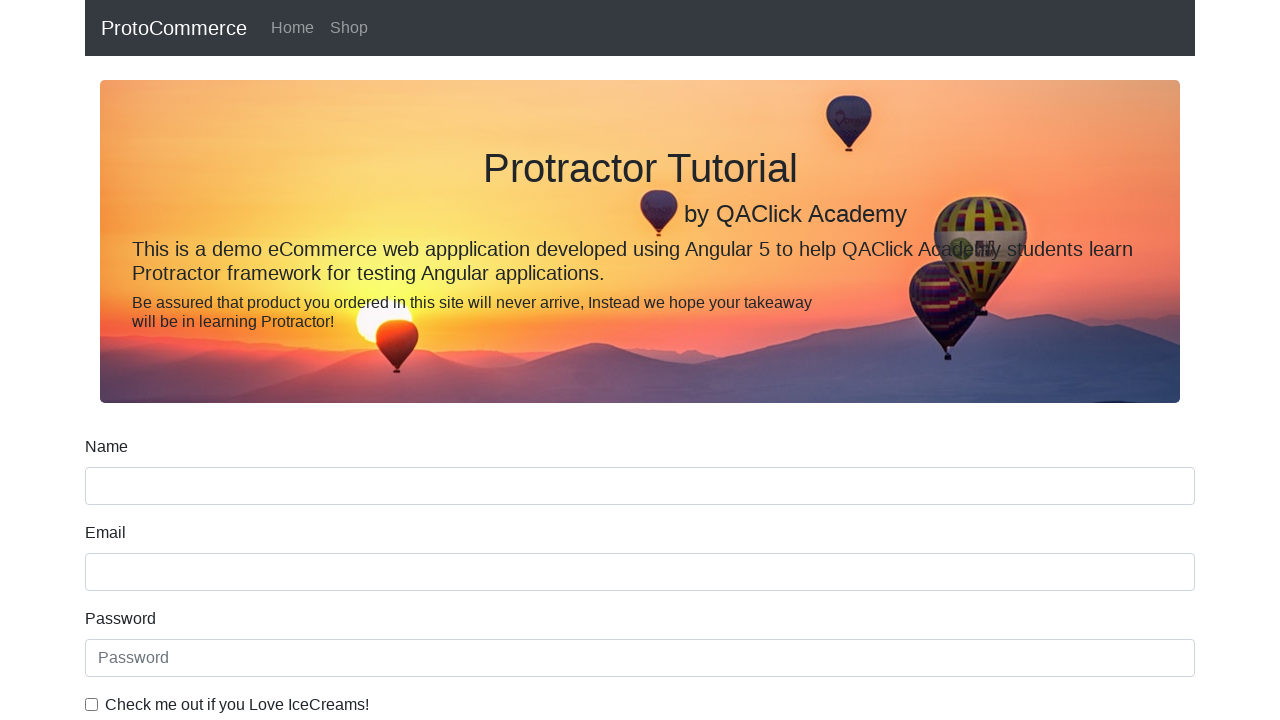

Opened a new browser window/tab
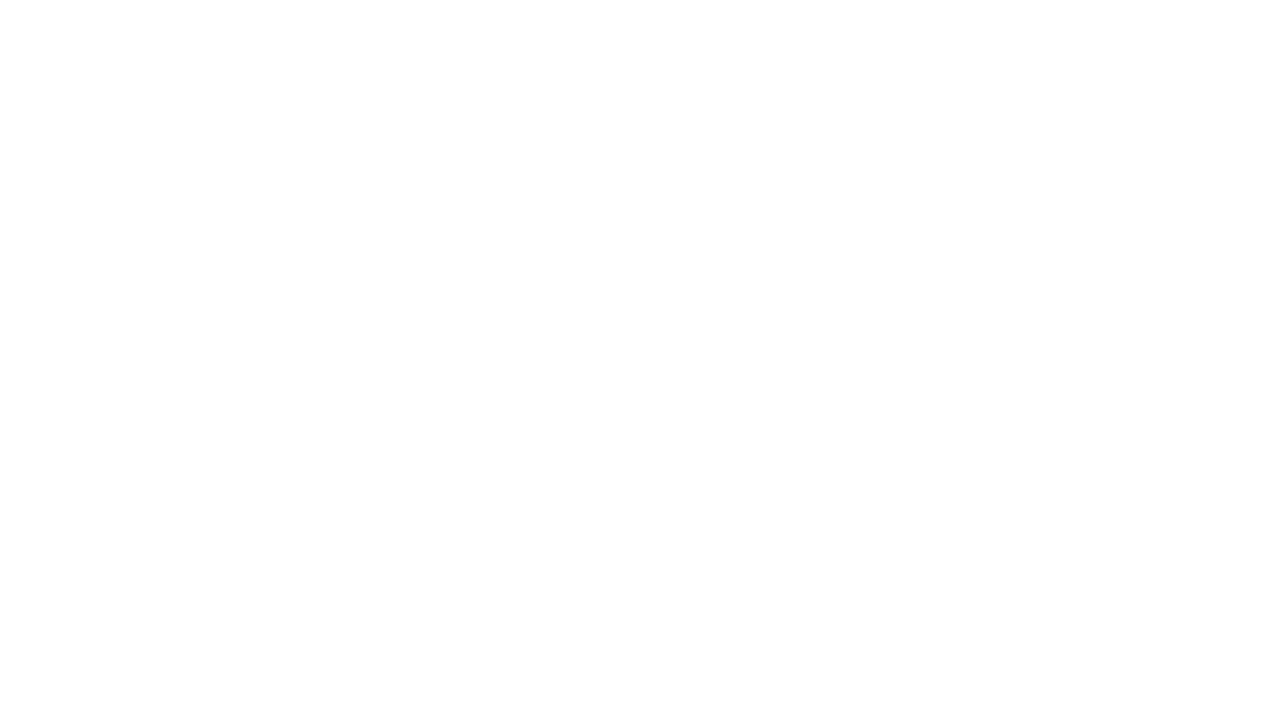

Navigated to https://rahulshettyacademy.com/ in new window
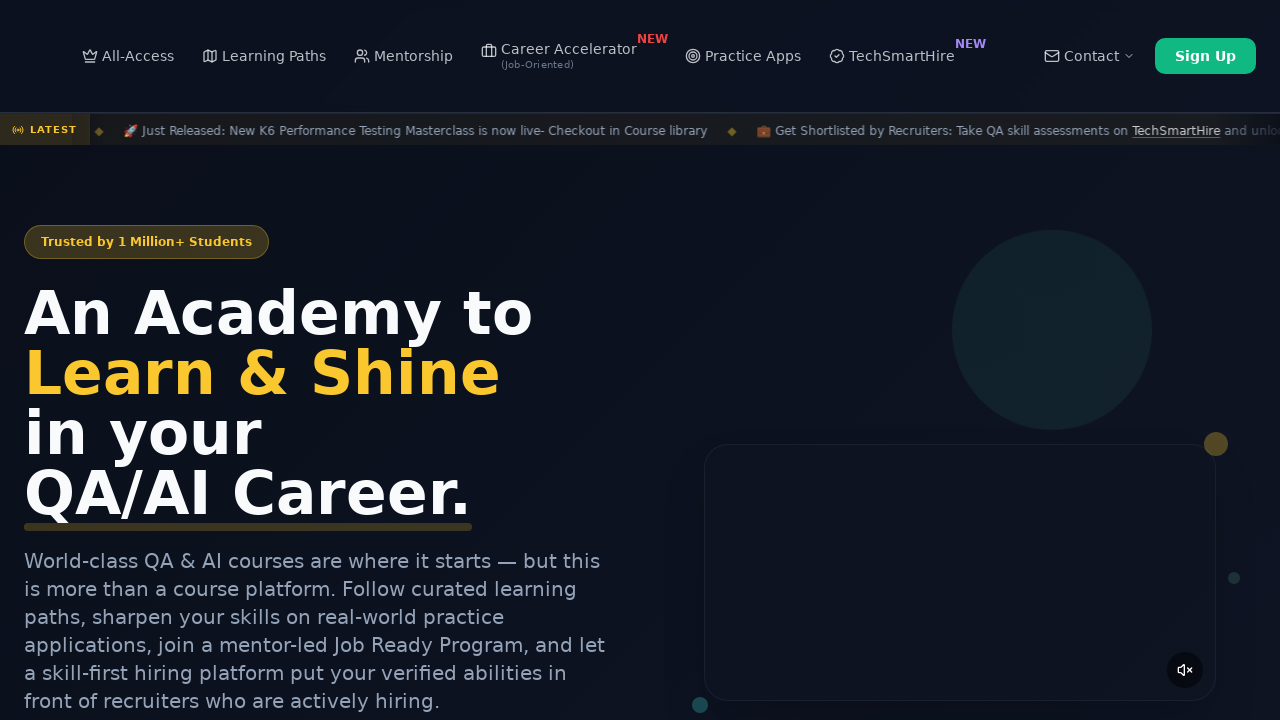

Located course links on the page
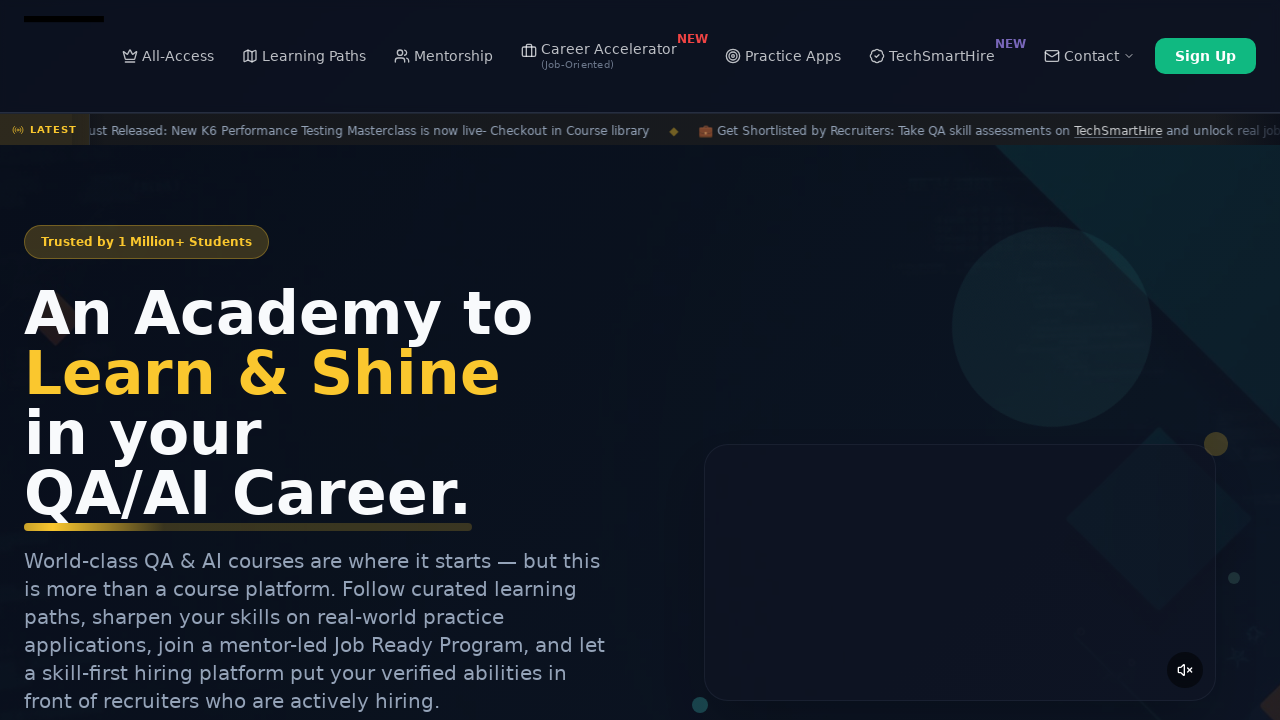

Extracted course name: 'Playwright Testing' from second course link
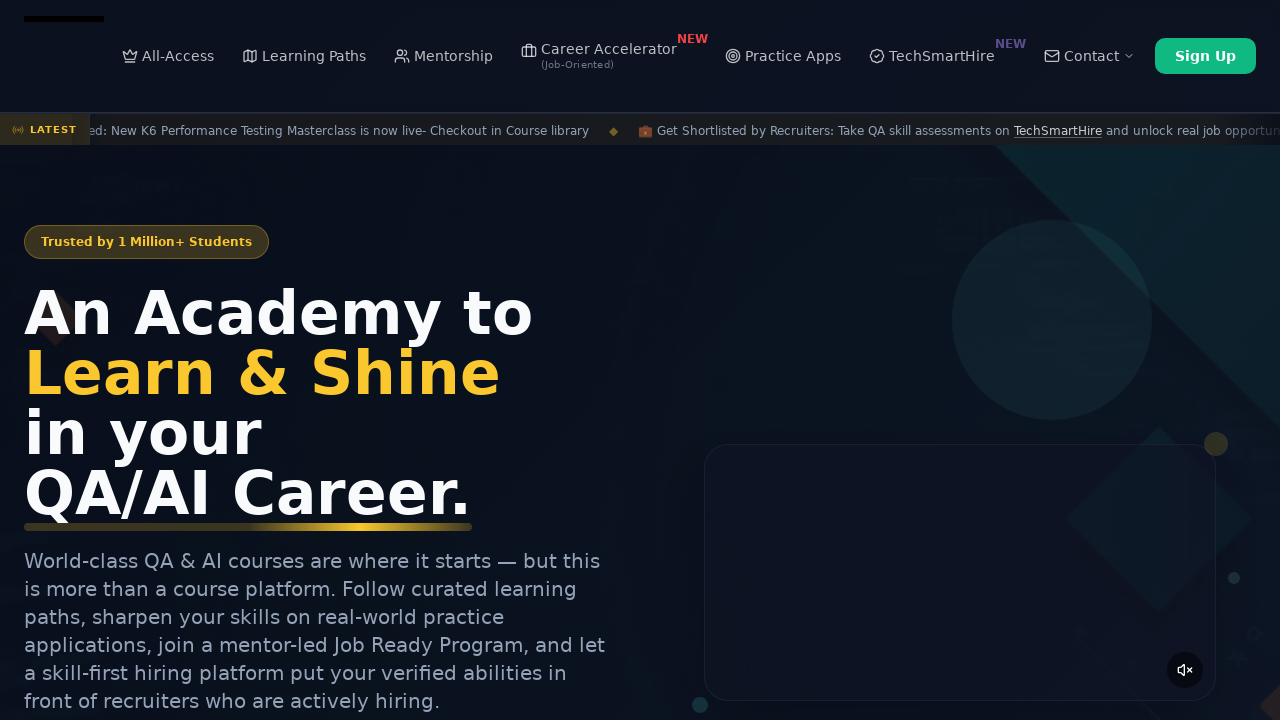

Switched back to original window
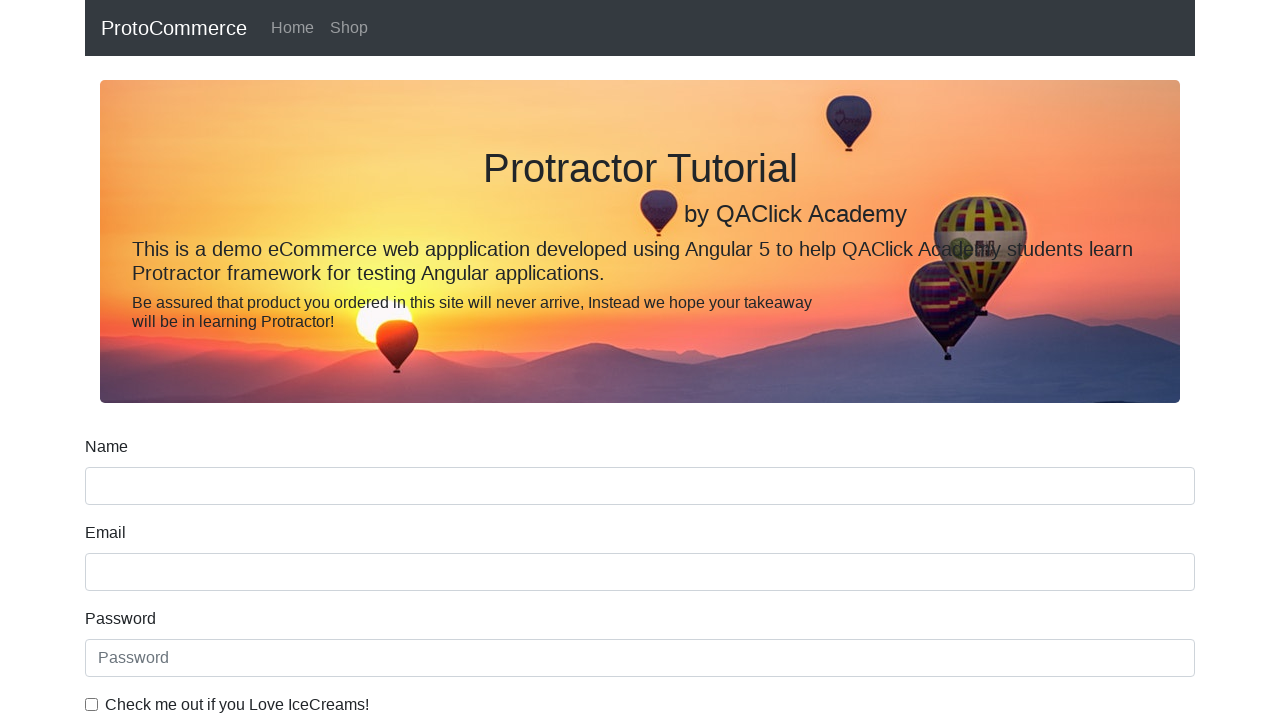

Filled name field with course name: 'Playwright Testing' on [name='name']
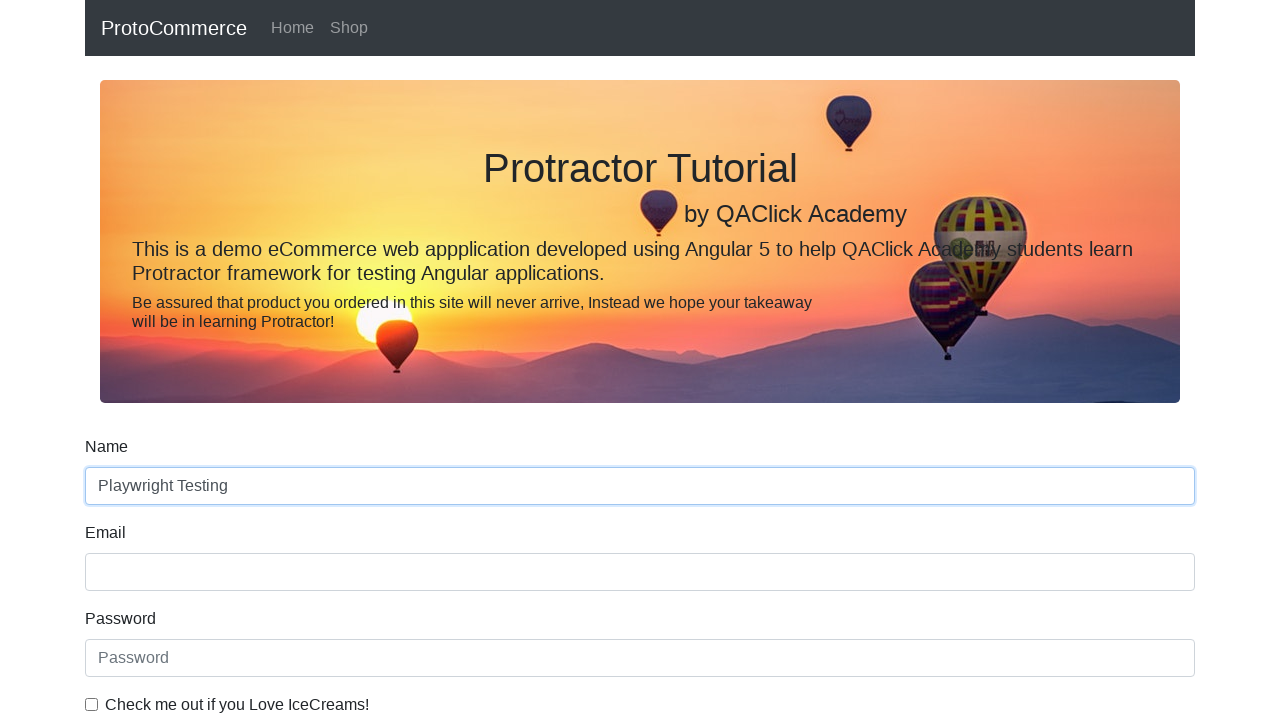

Waited 500ms for name field to be filled
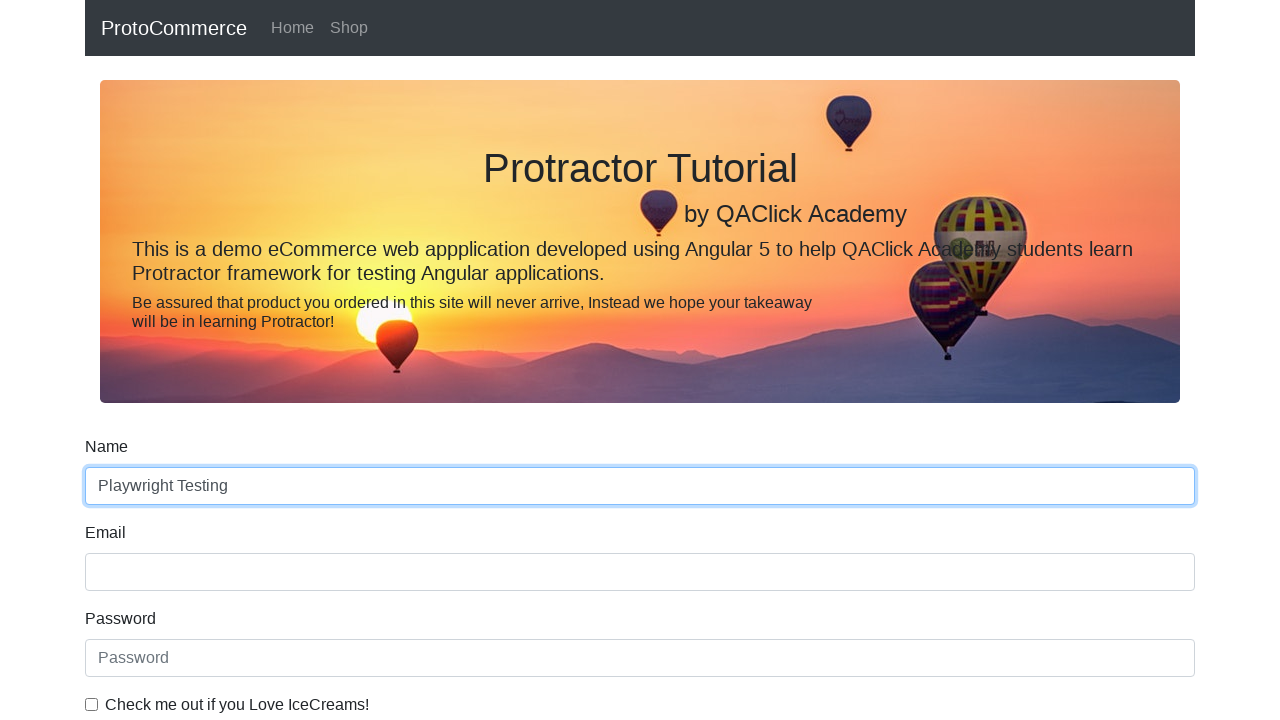

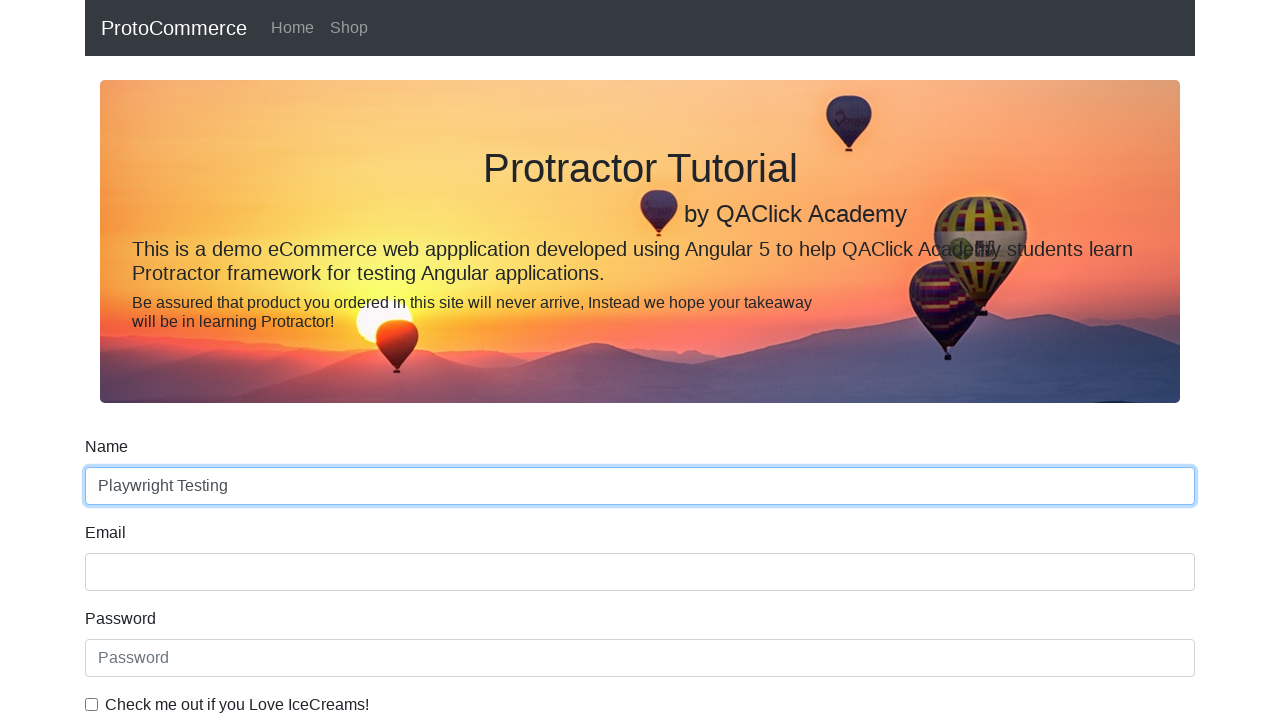